Verifies that avatar images are displayed on the dynamic content page

Starting URL: http://the-internet.herokuapp.com/dynamic_content

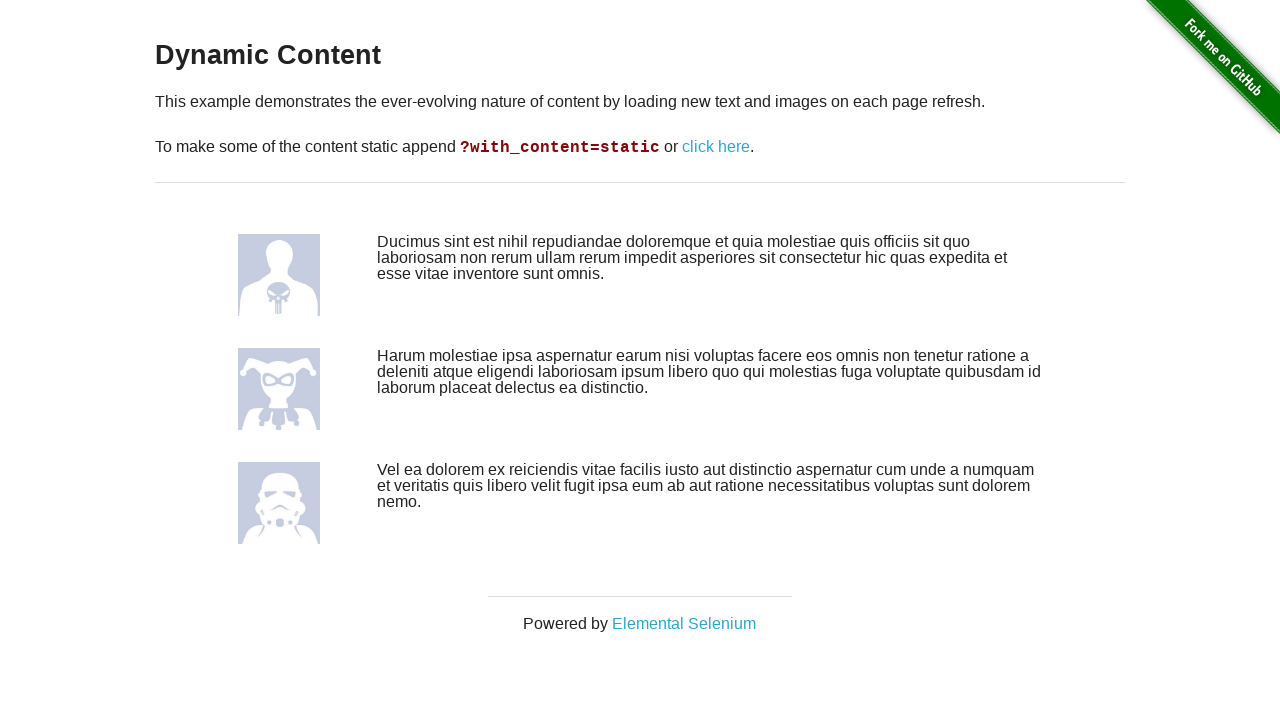

Navigated to dynamic content page
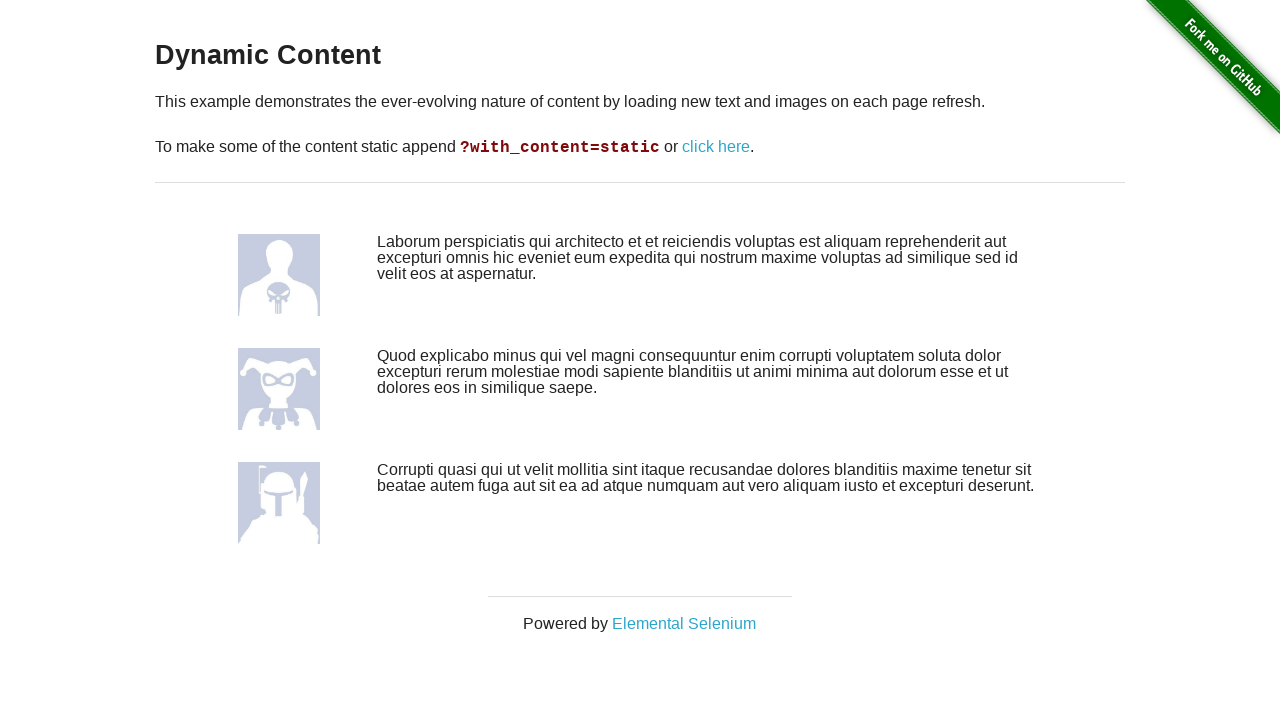

Located avatar image elements on the page
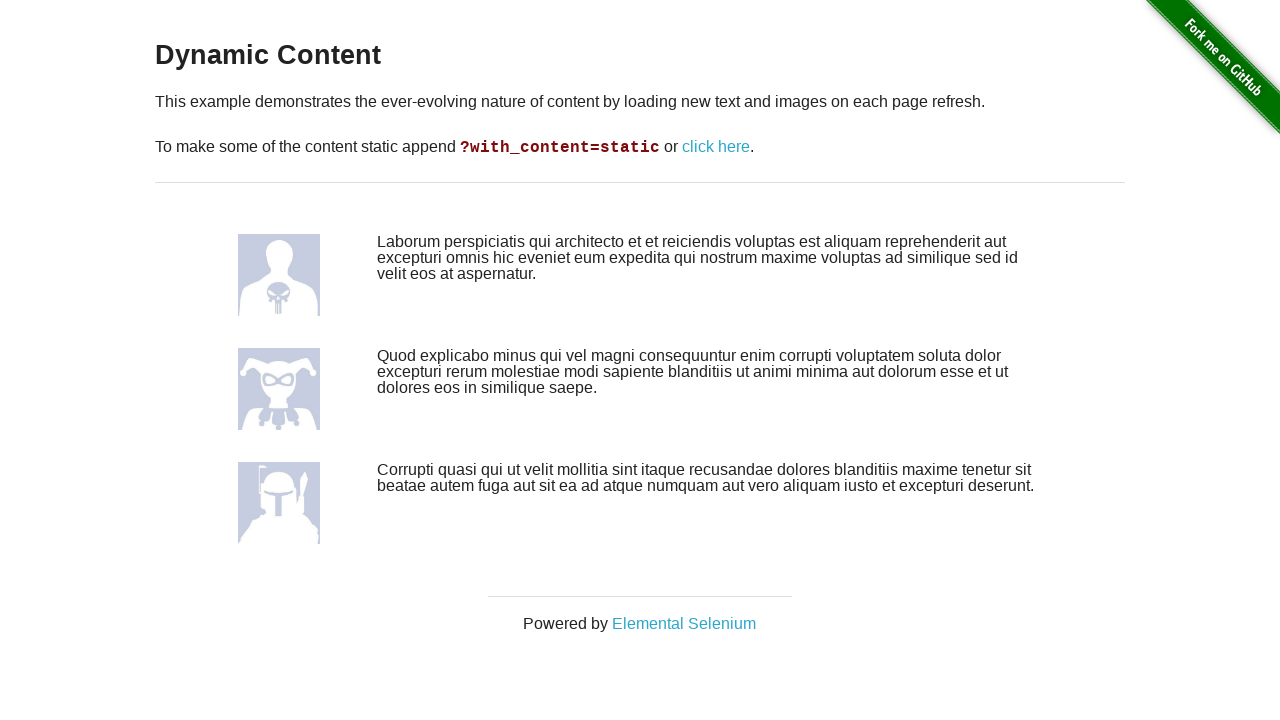

Found 3 avatar images
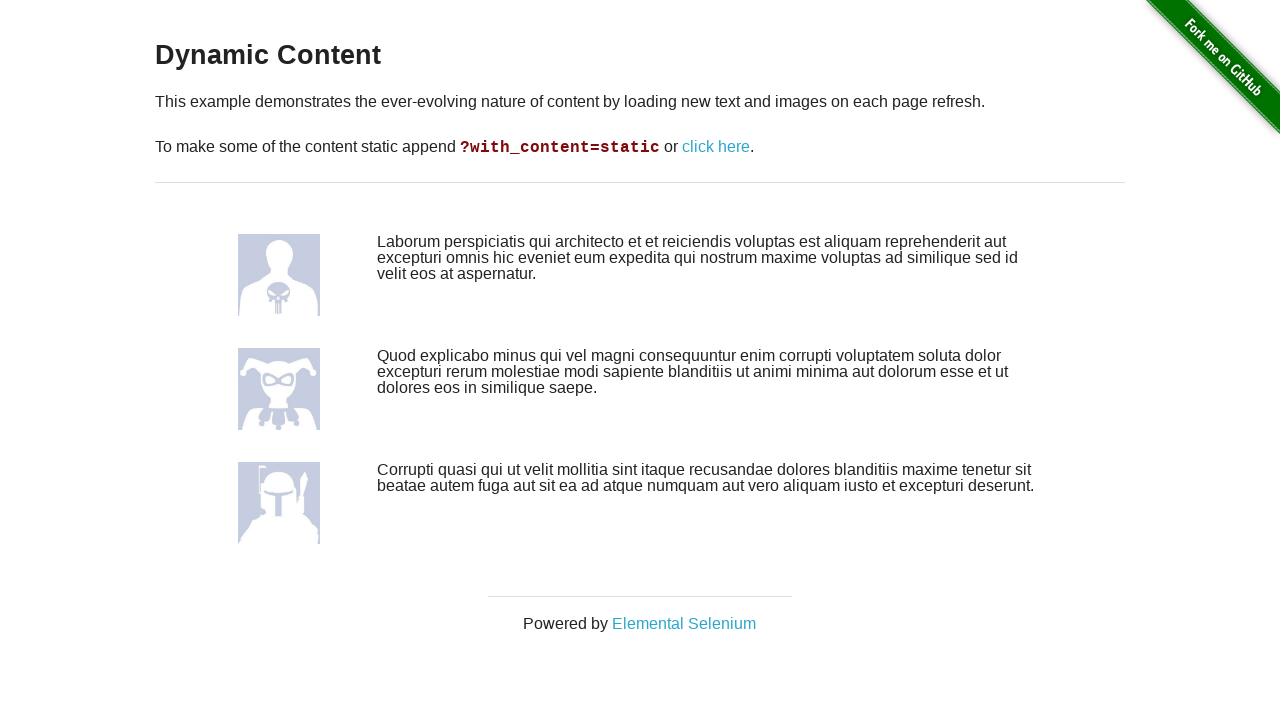

Avatar 1 is visible
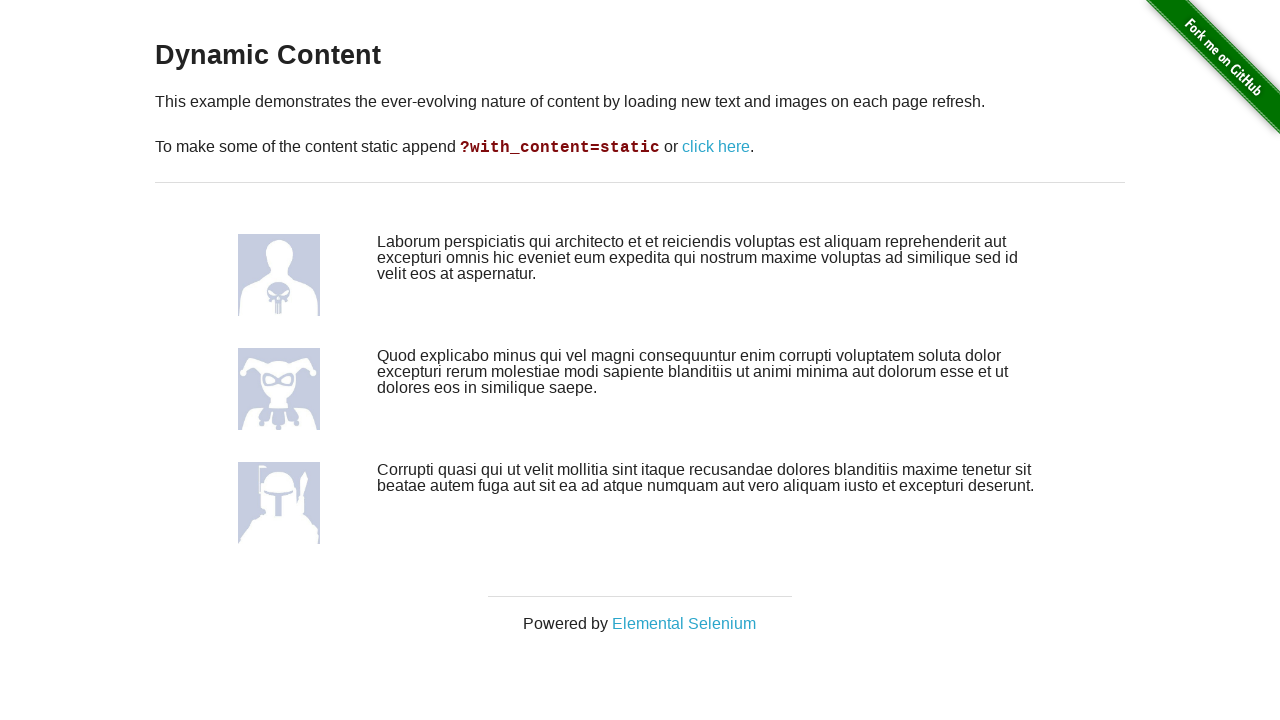

Avatar 2 is visible
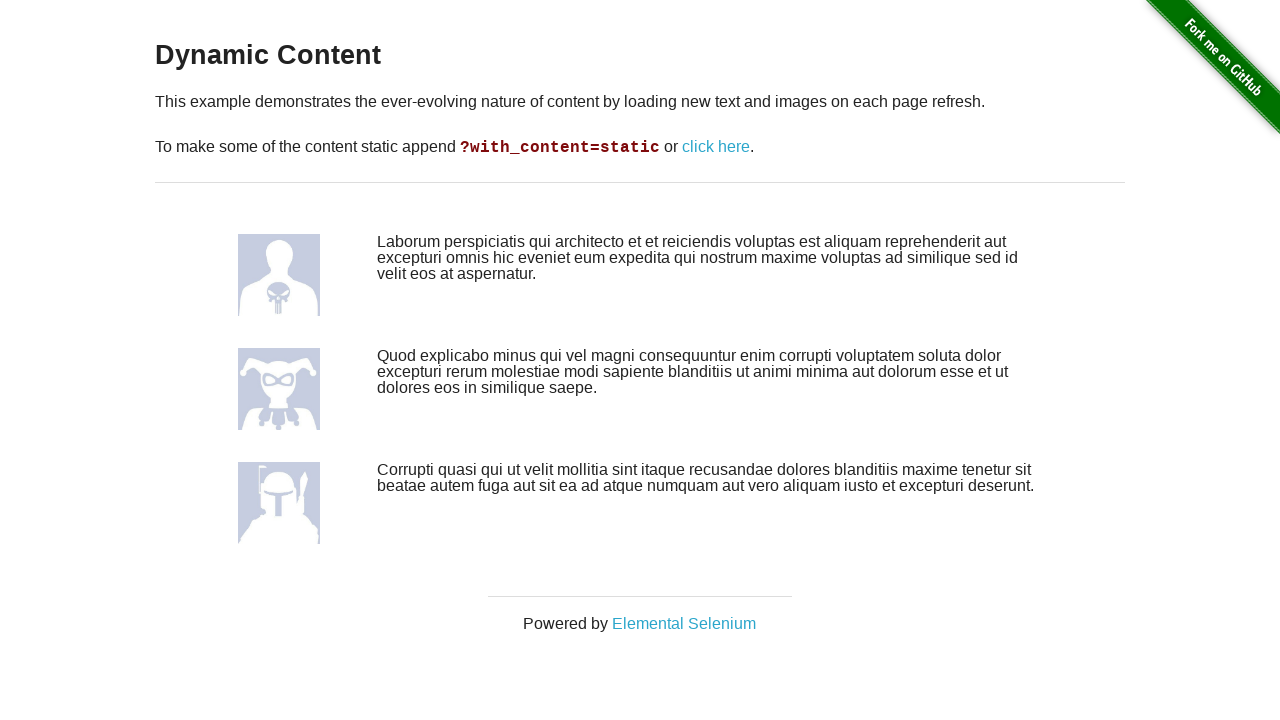

Avatar 3 is visible
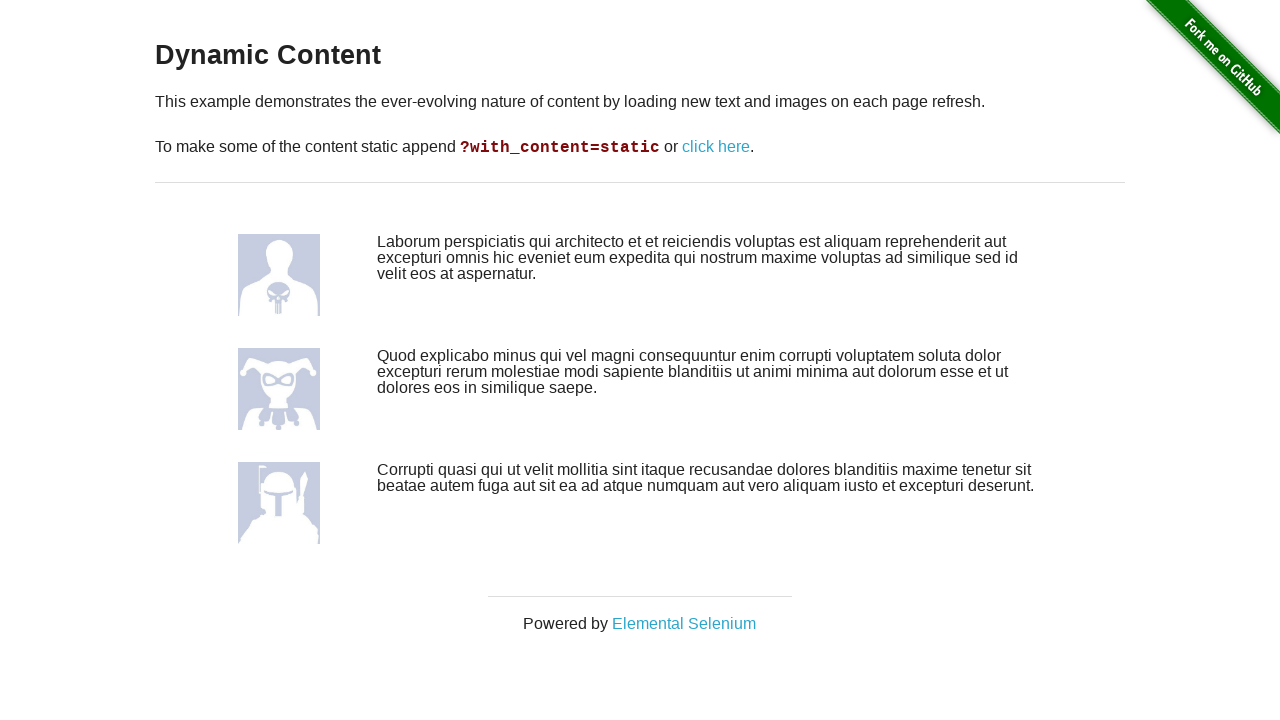

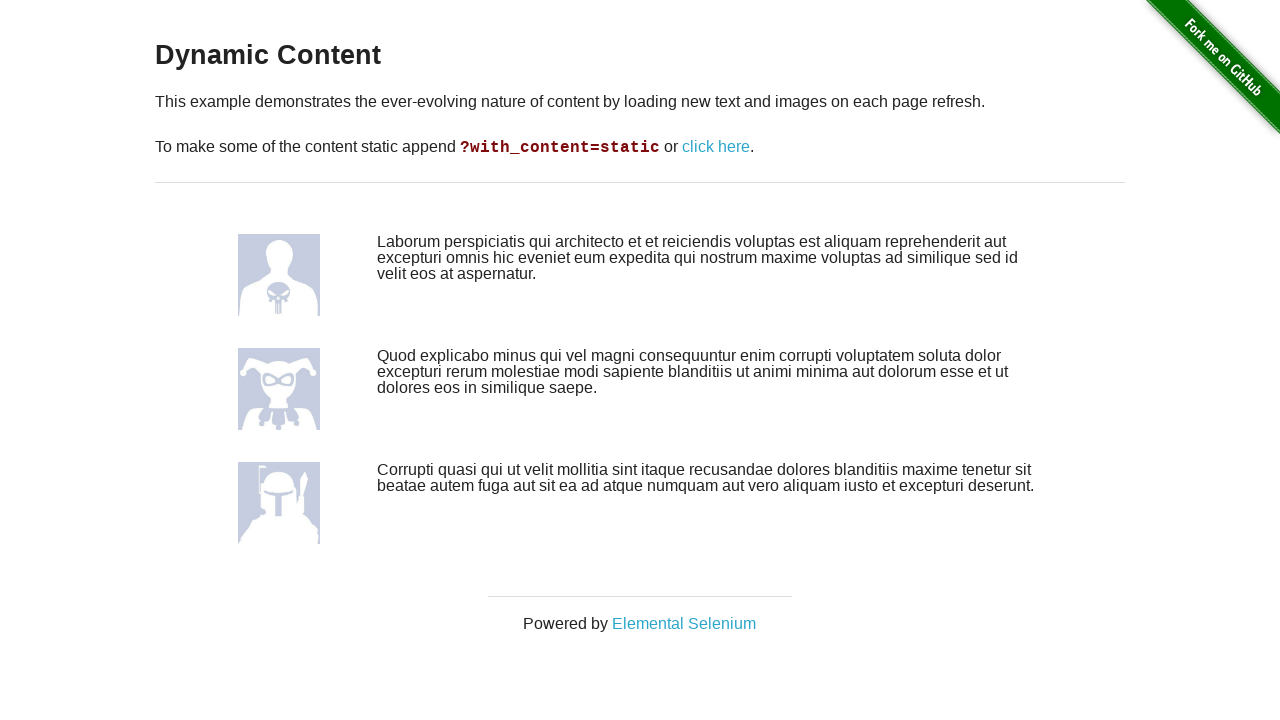